Tests unmarking items as complete by unchecking a completed item

Starting URL: https://demo.playwright.dev/todomvc

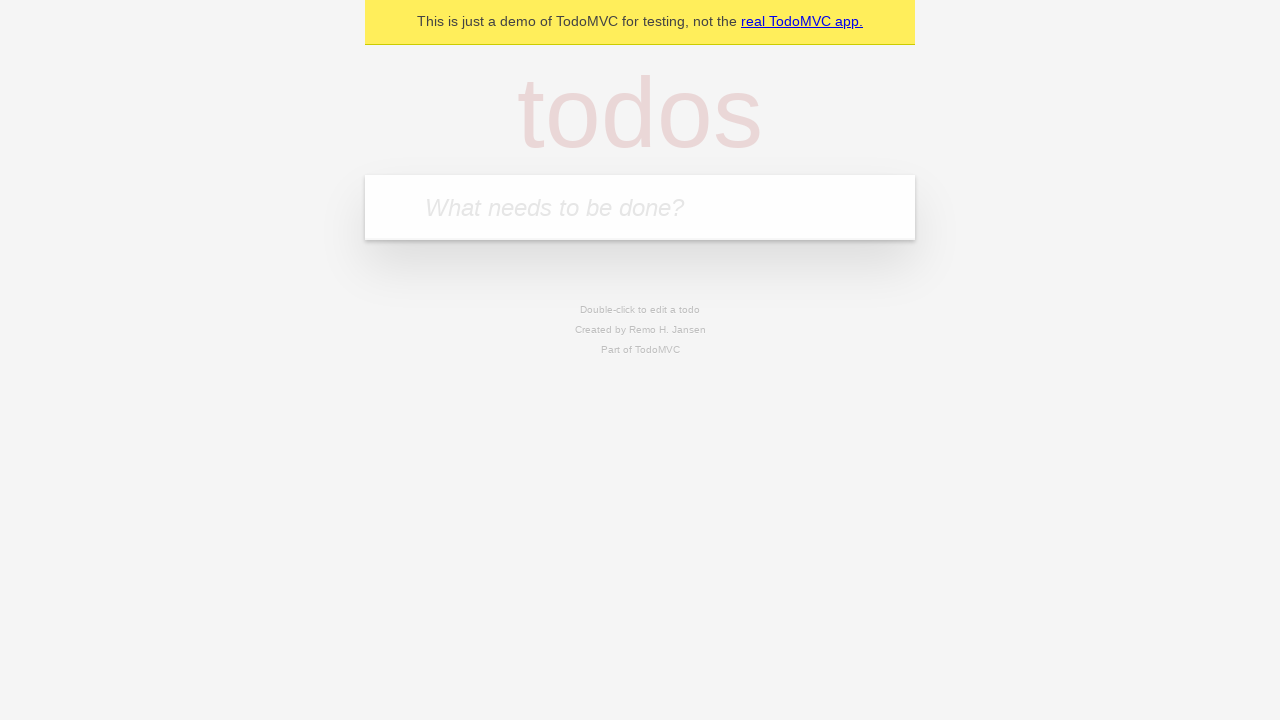

Navigated to TodoMVC demo page
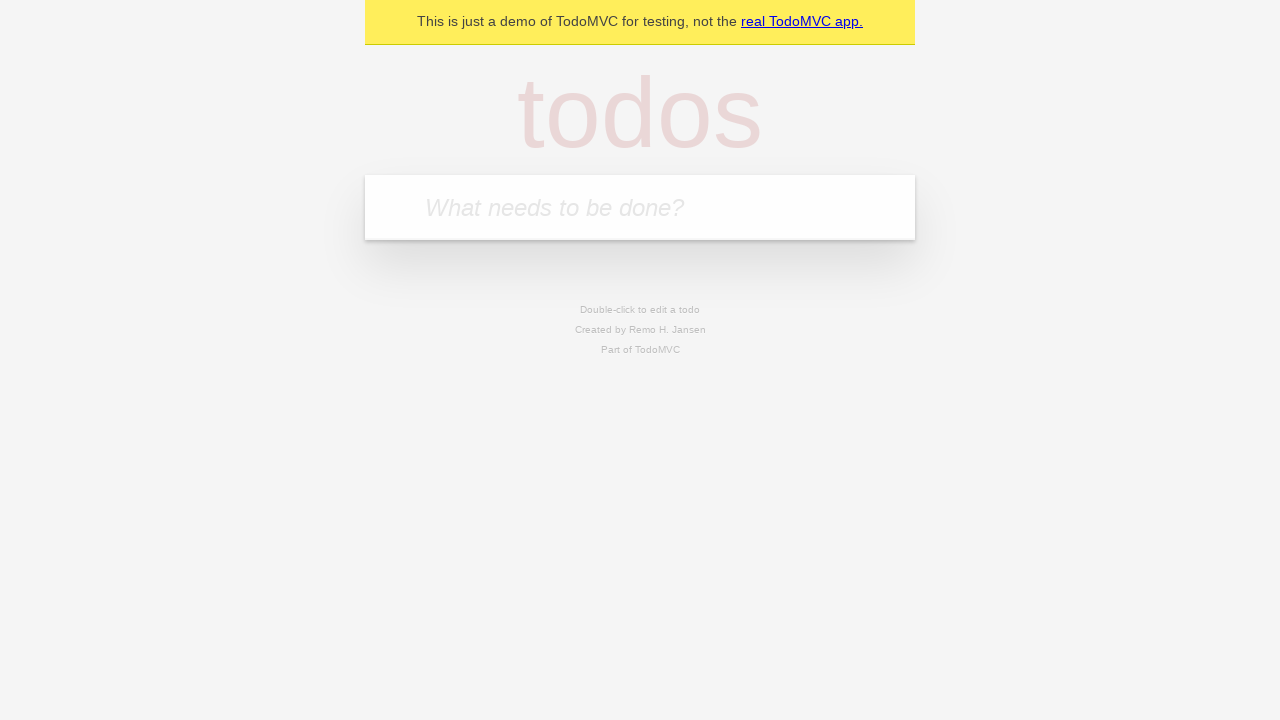

Filled first todo item 'buy some cheese' on .new-todo
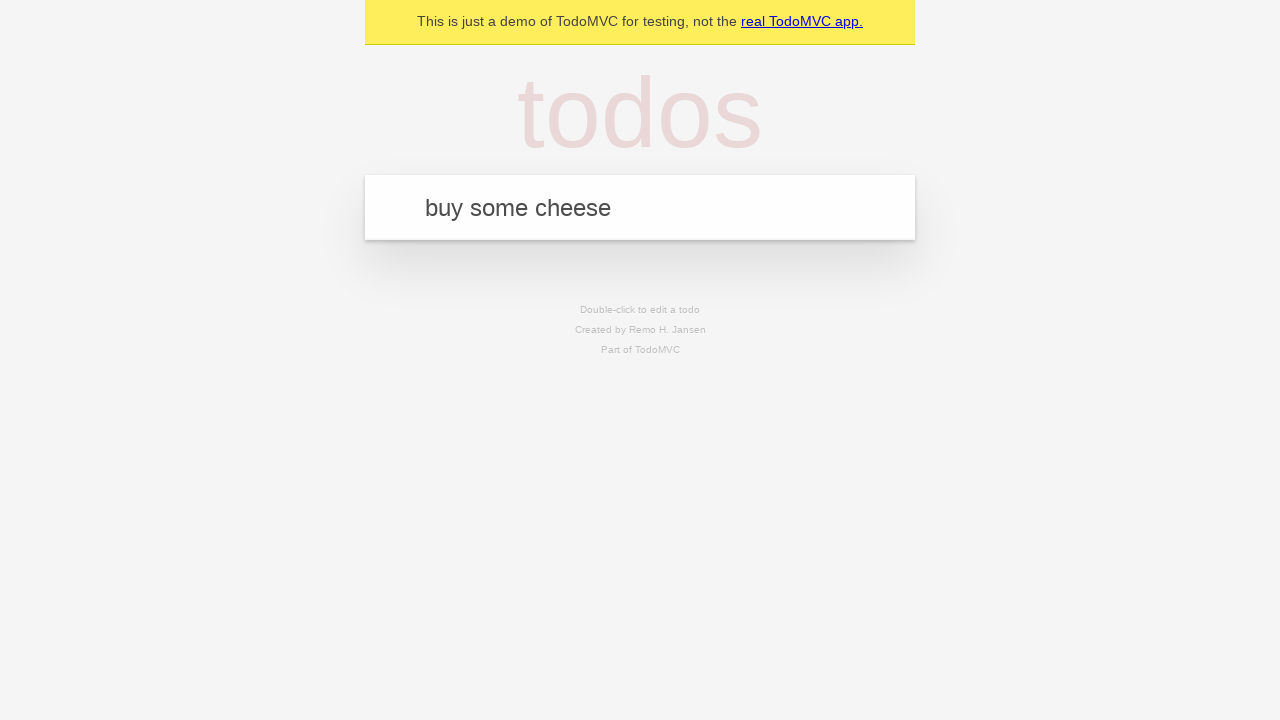

Pressed Enter to create first todo item on .new-todo
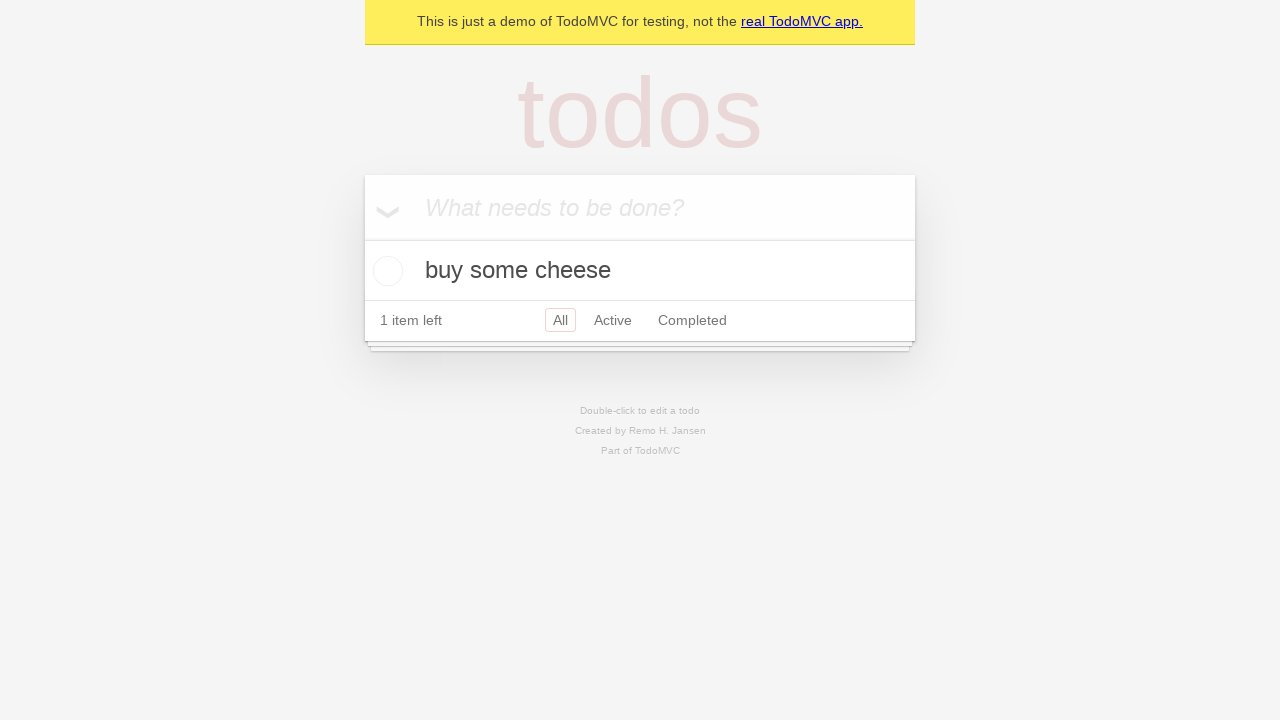

Filled second todo item 'feed the cat' on .new-todo
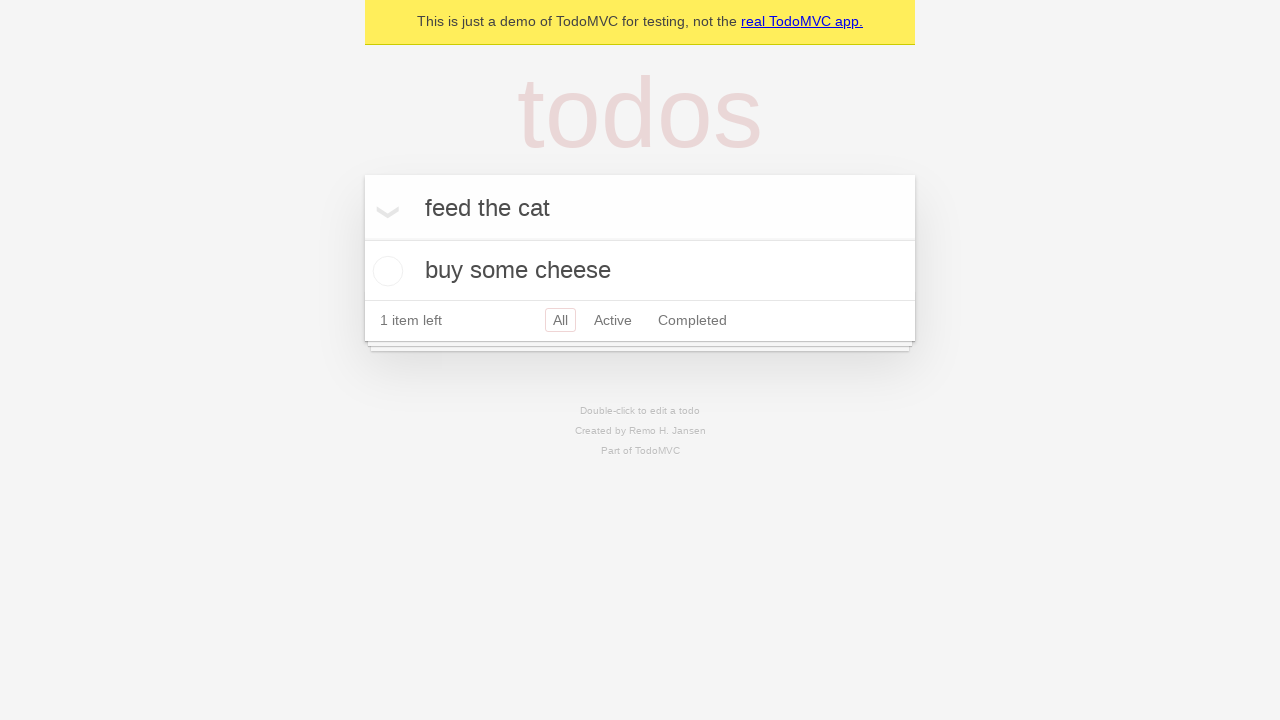

Pressed Enter to create second todo item on .new-todo
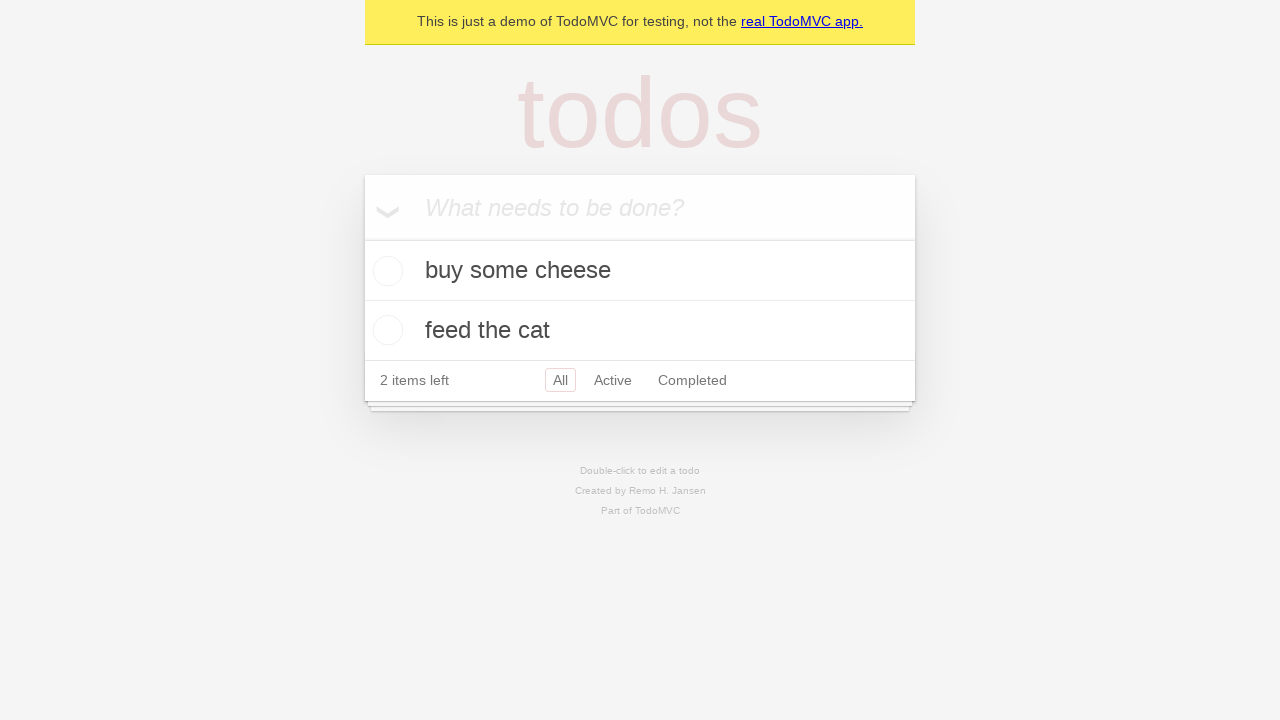

Checked the first todo item to mark it as complete at (385, 271) on .todo-list li >> nth=0 >> .toggle
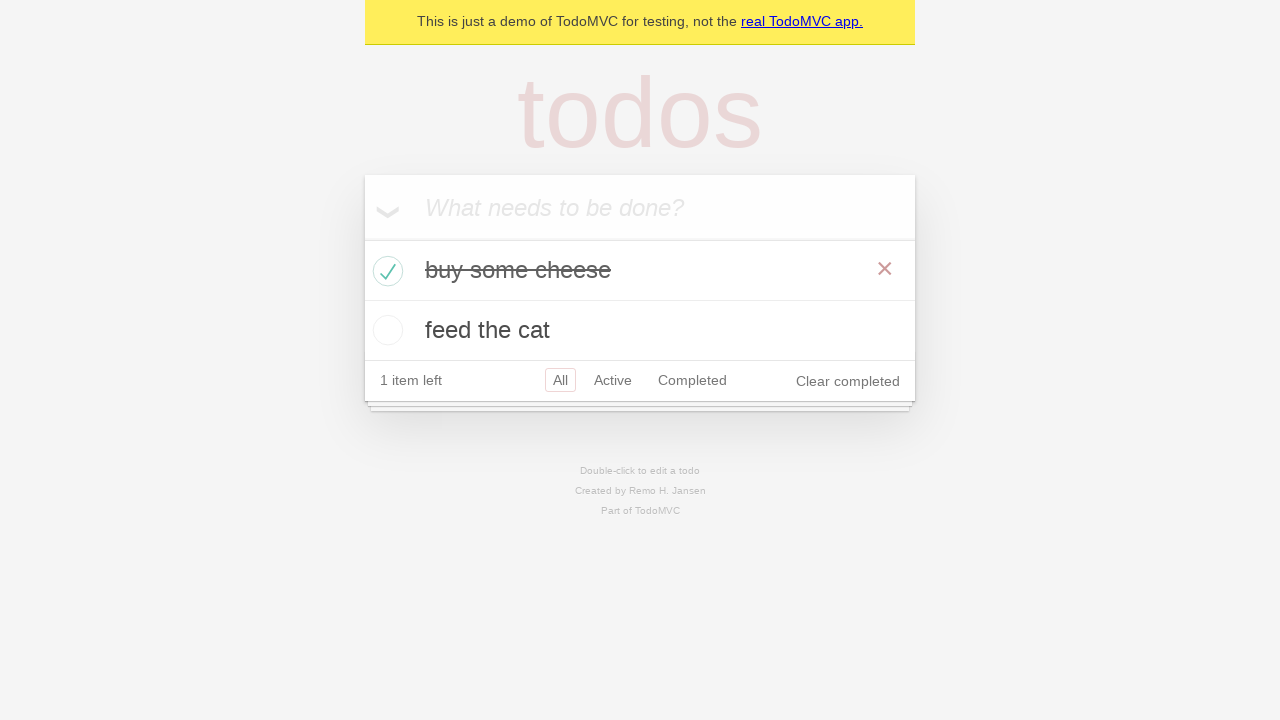

Unchecked the first todo item to mark it as incomplete at (385, 271) on .todo-list li >> nth=0 >> .toggle
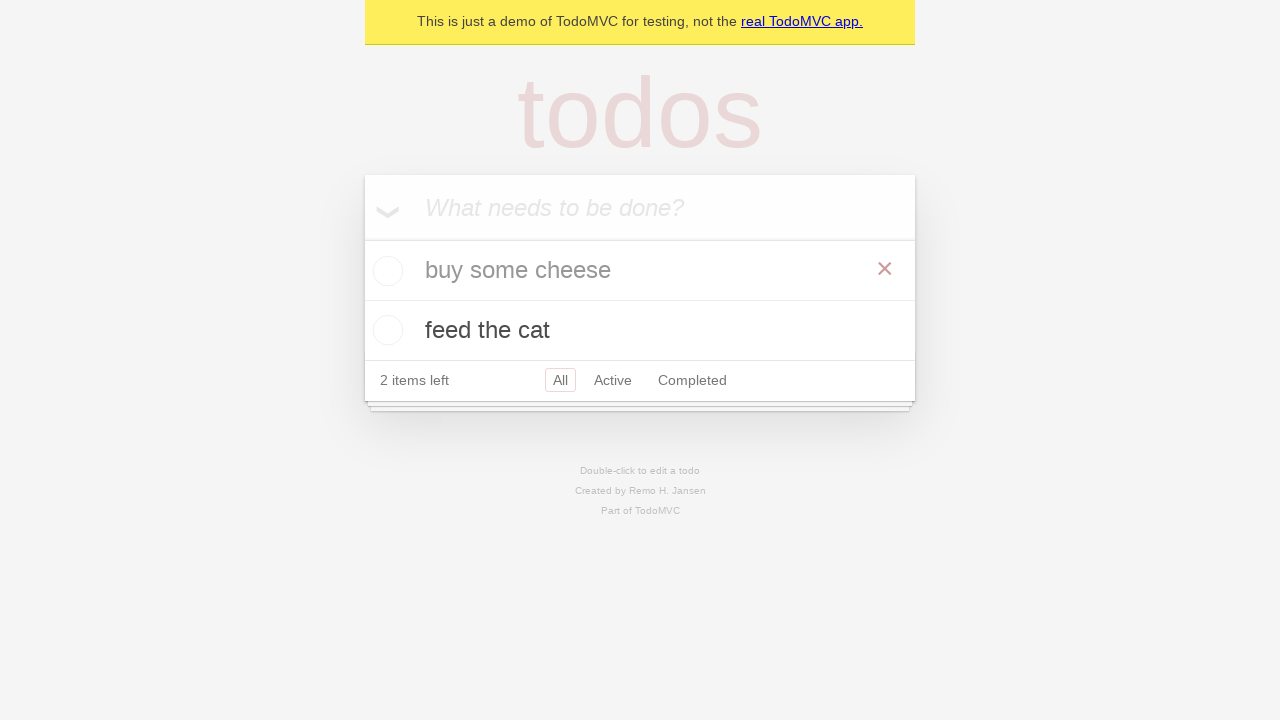

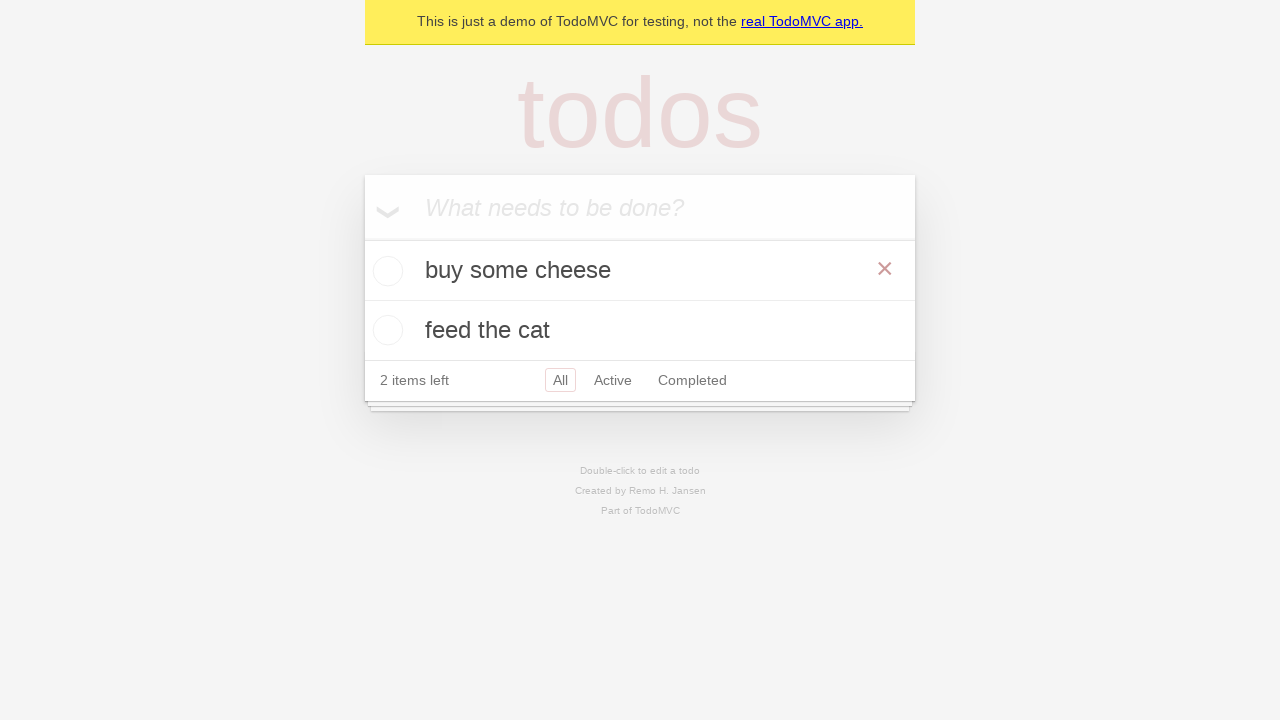